Tests standard HTML select dropdown functionality by selecting options using different methods (visible text, value, and index)

Starting URL: http://demo.automationtalks.com/

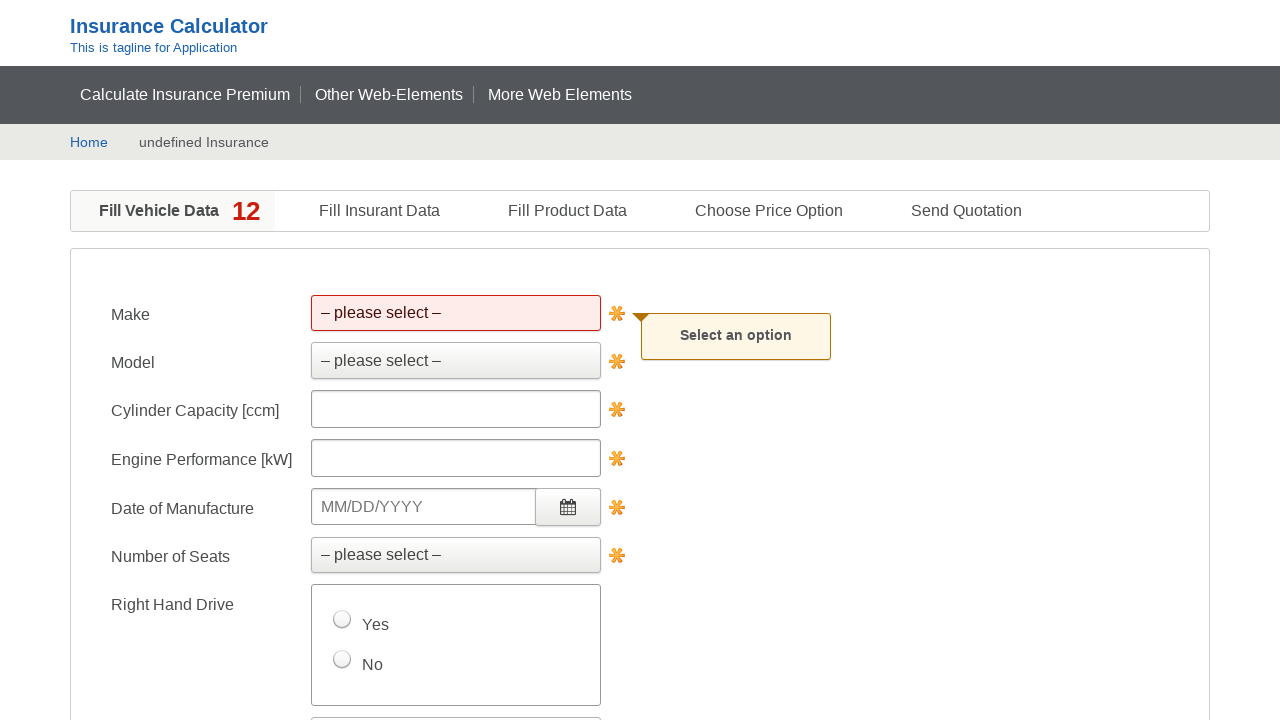

Selected 'BMW' from Make dropdown by visible text on #make
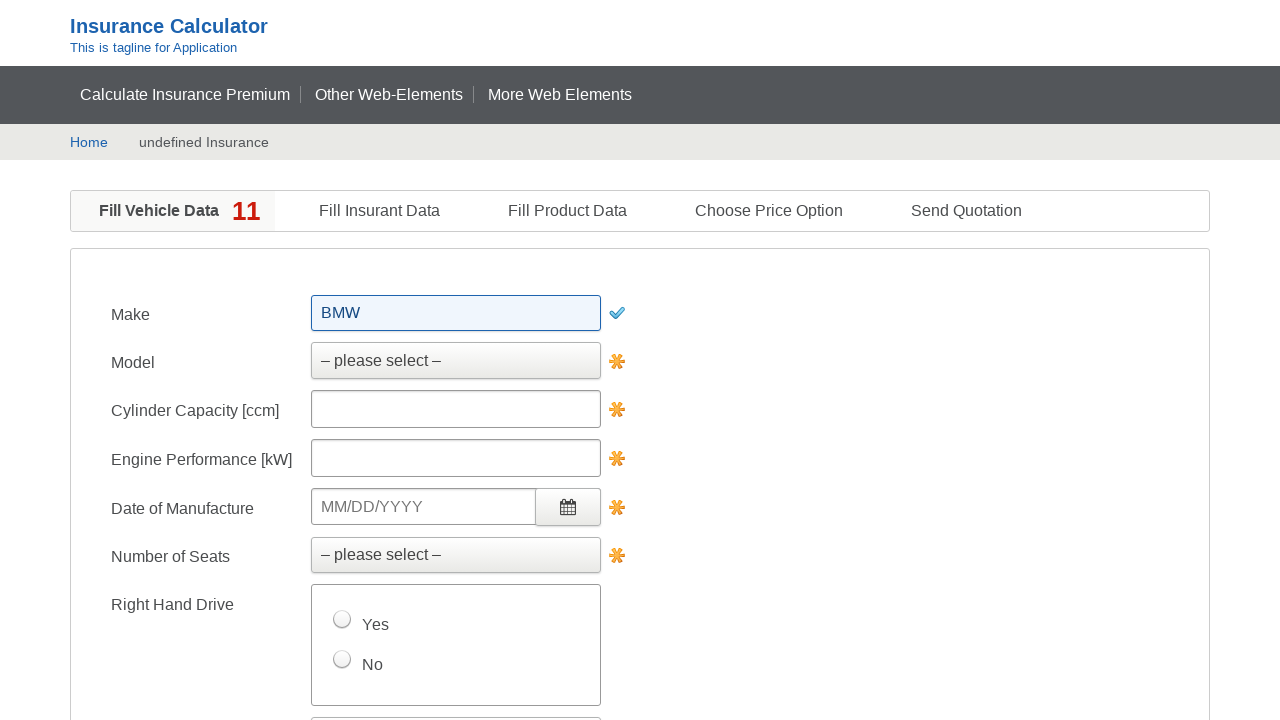

Selected 'Scooter' from Model dropdown by value on #model
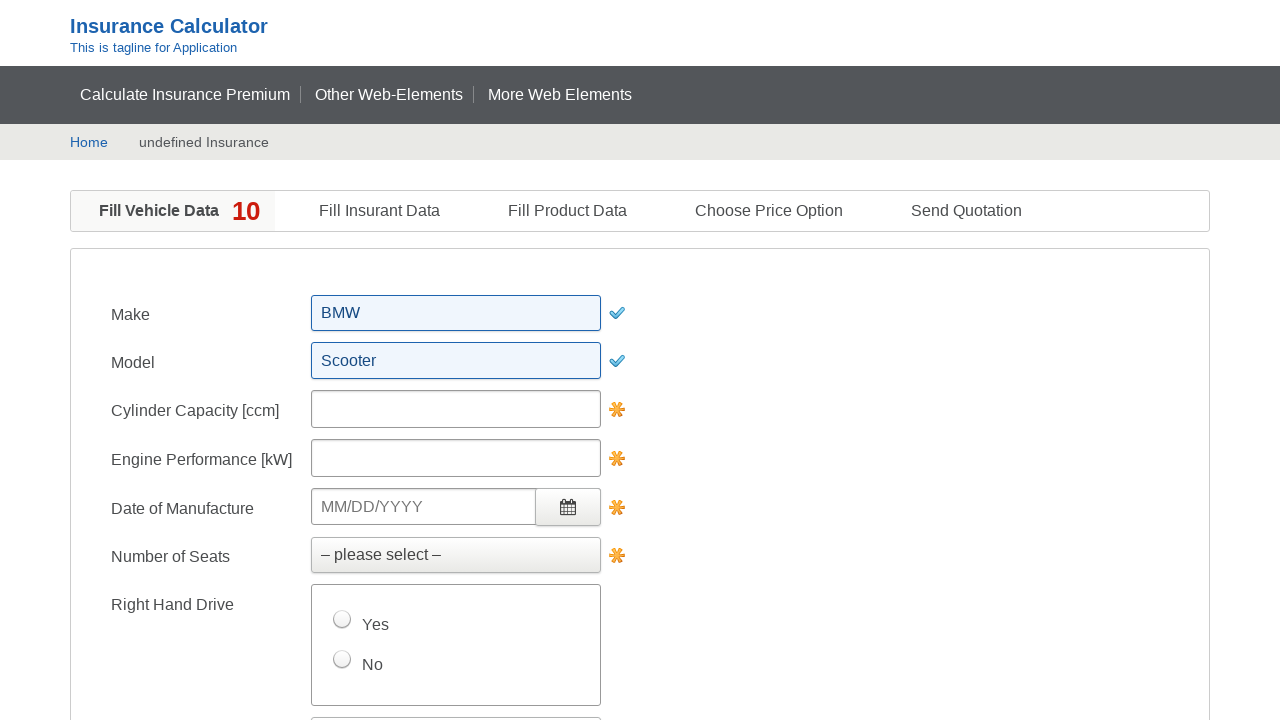

Selected option at index 5 from Number of Seats dropdown on #numberofseats
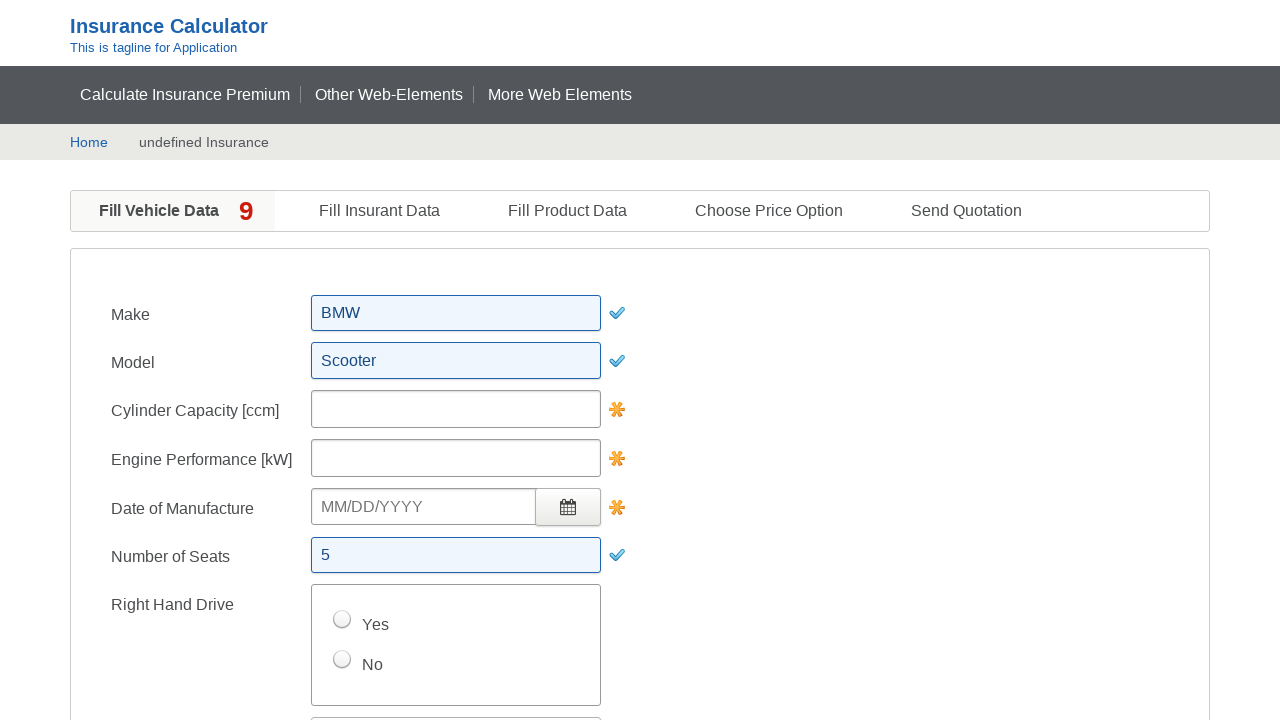

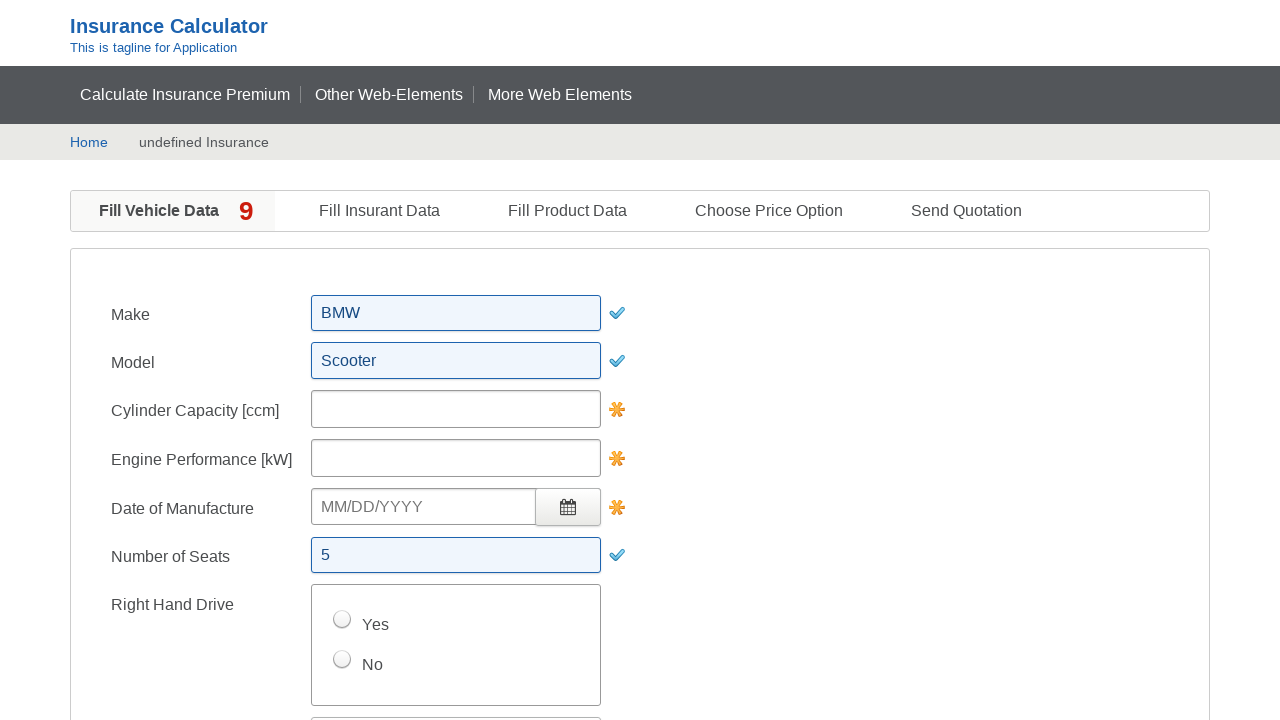